Tests clicking on a tabbed window button on a demo automation testing site to verify basic button interaction functionality.

Starting URL: http://demo.automationtesting.in/Windows.html

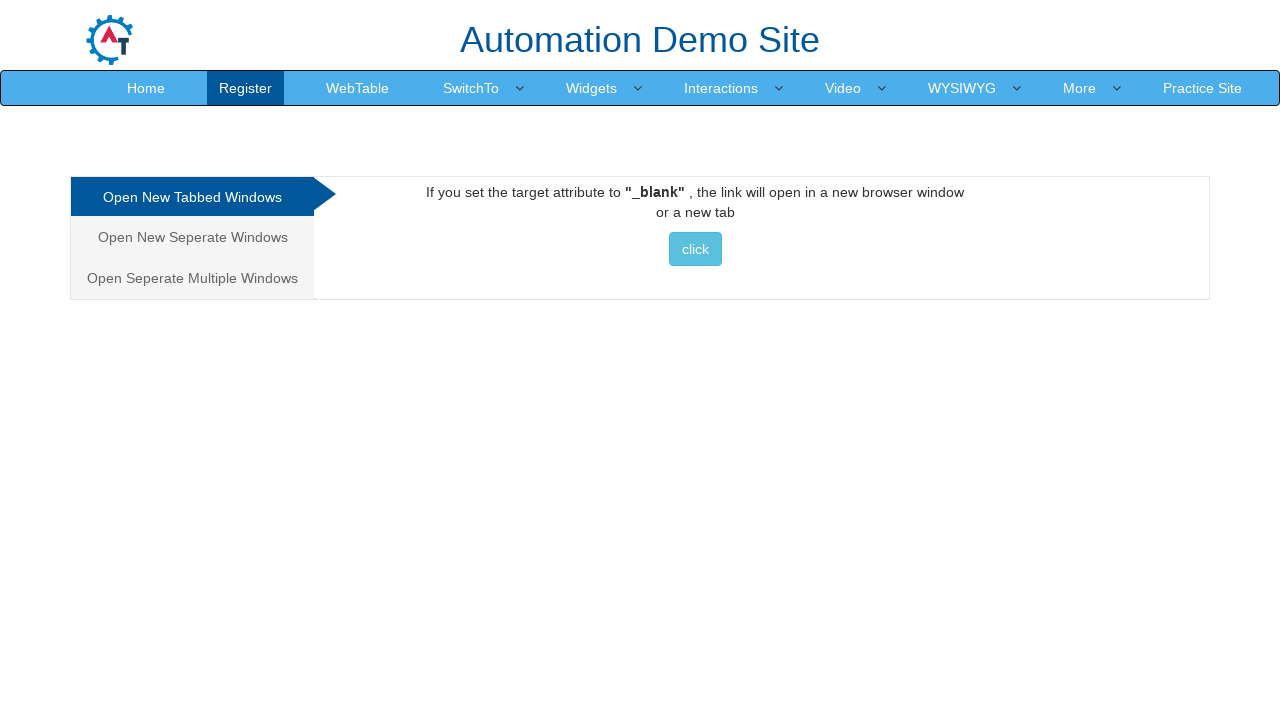

Navigated to demo automation testing site Windows page
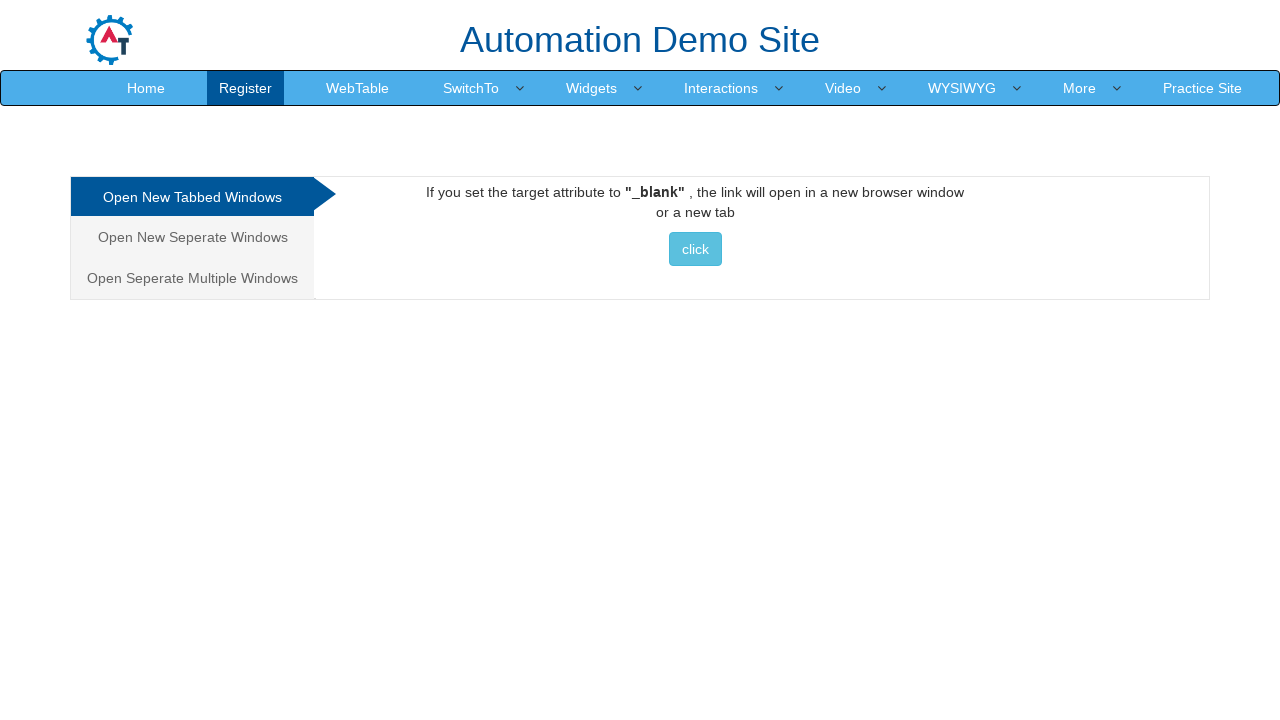

Clicked on the tabbed window button at (695, 249) on xpath=//*[@id='Tabbed']/a/button
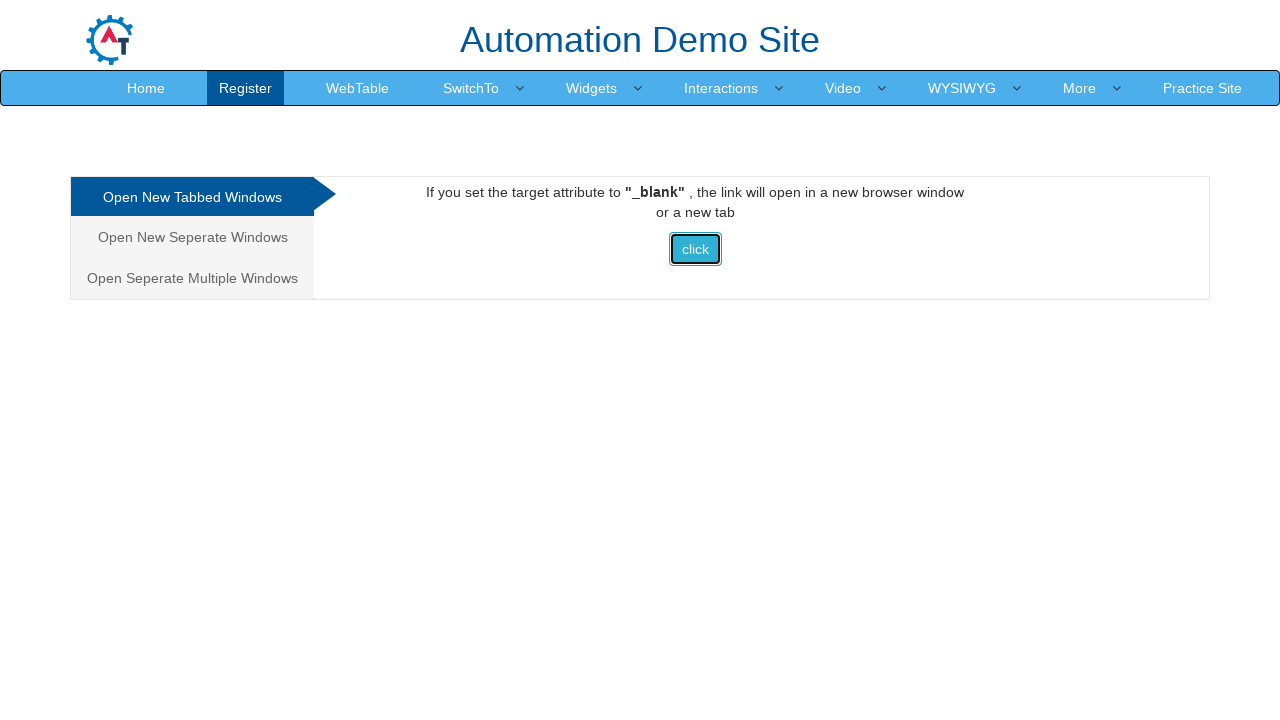

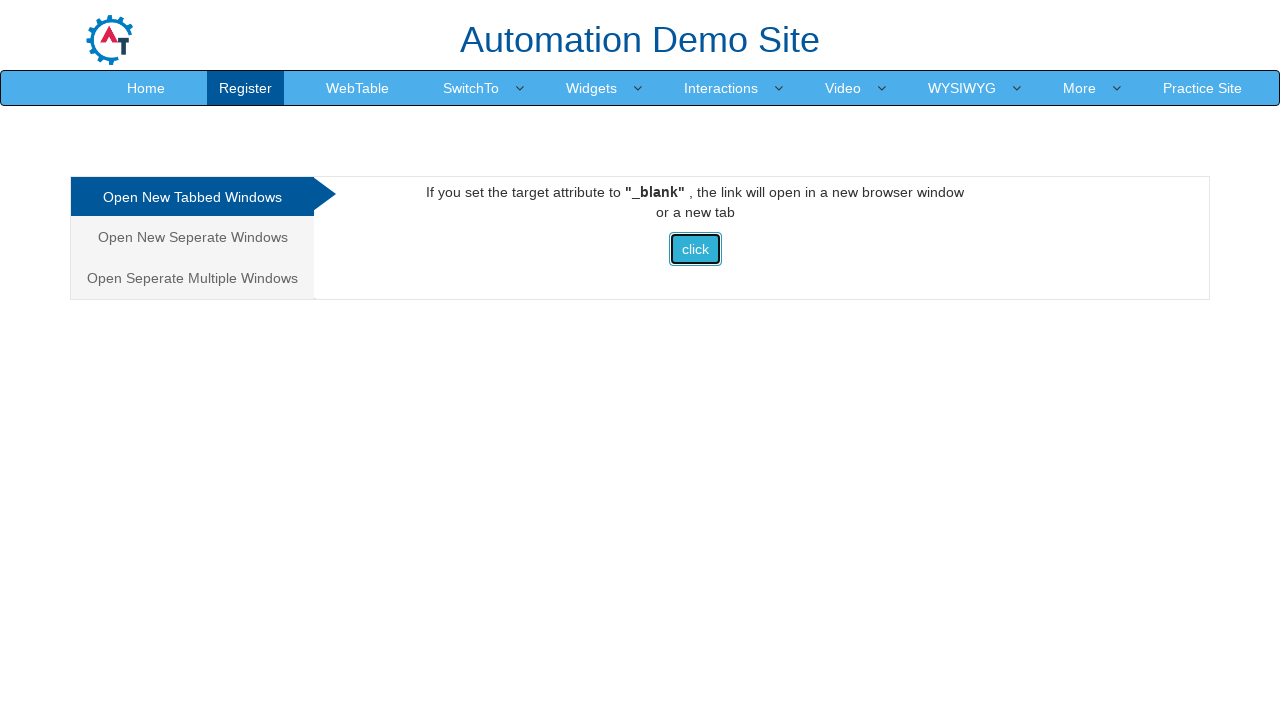